Tests keyboard input functionality by clicking on a name field, entering text, and clicking a button on the Formy keypress page

Starting URL: https://formy-project.herokuapp.com/keypress

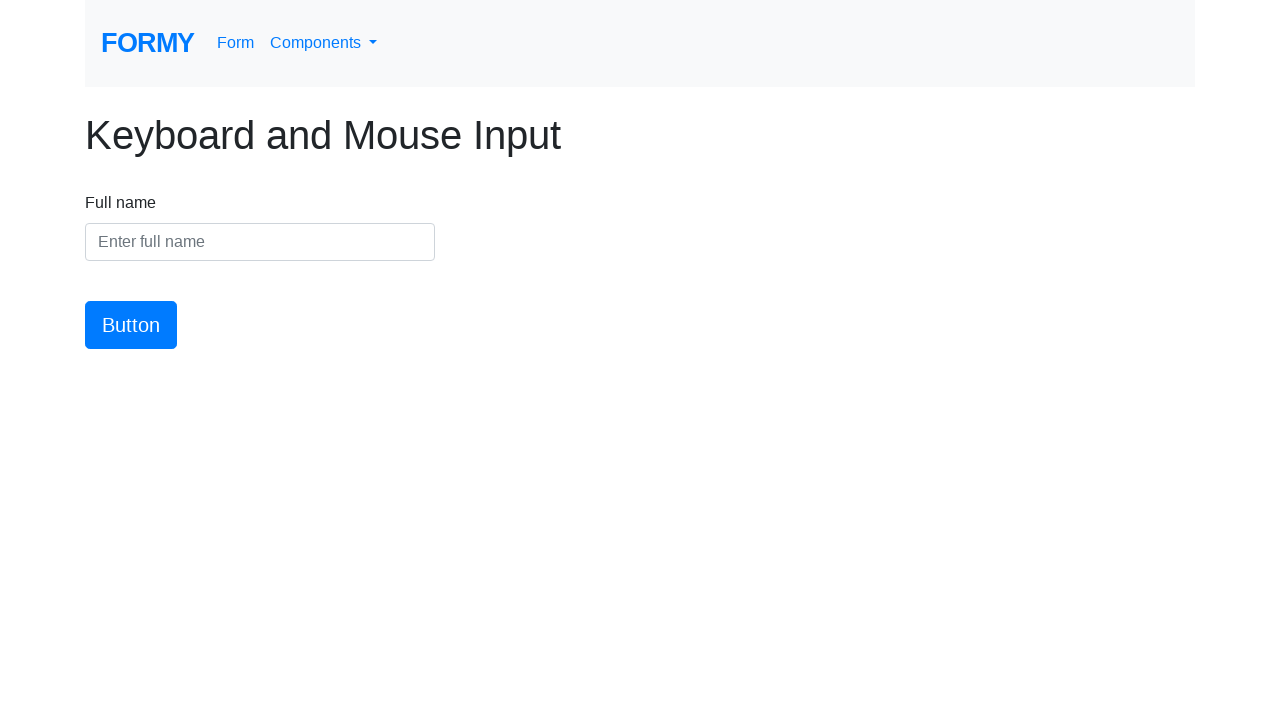

Clicked on the name input field at (260, 242) on #name
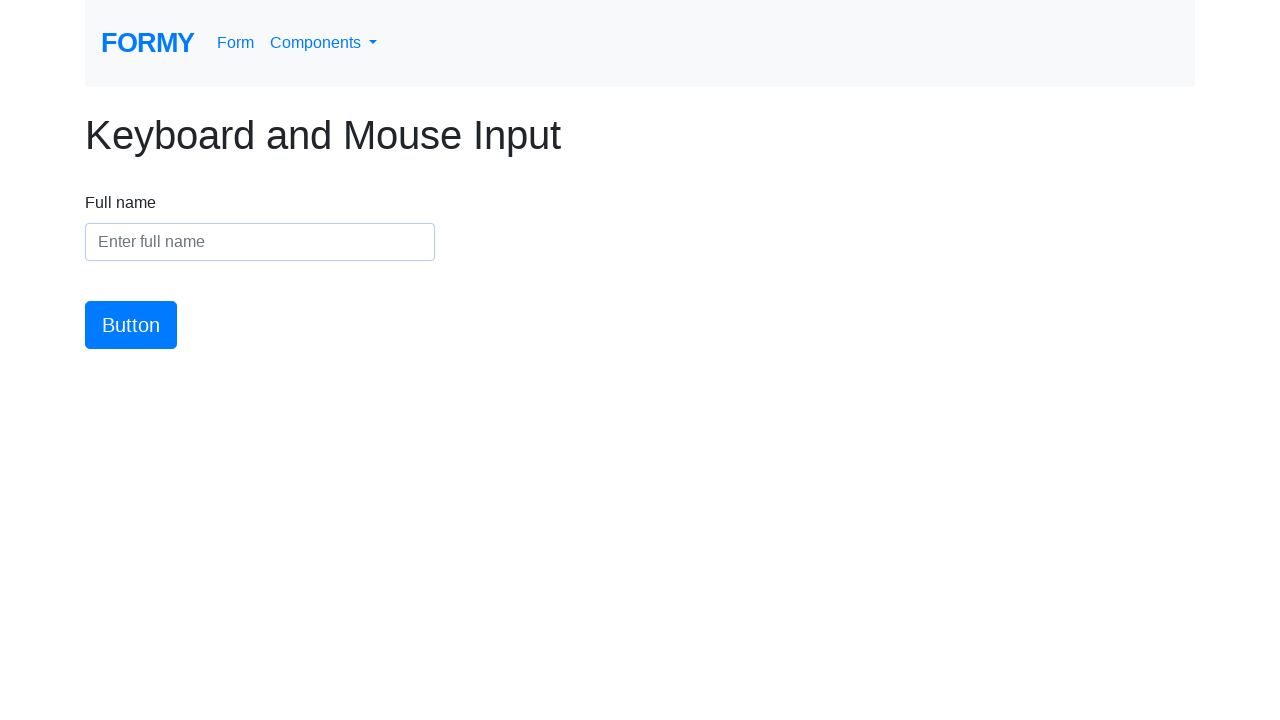

Entered 'Udara Induranga' into the name field on #name
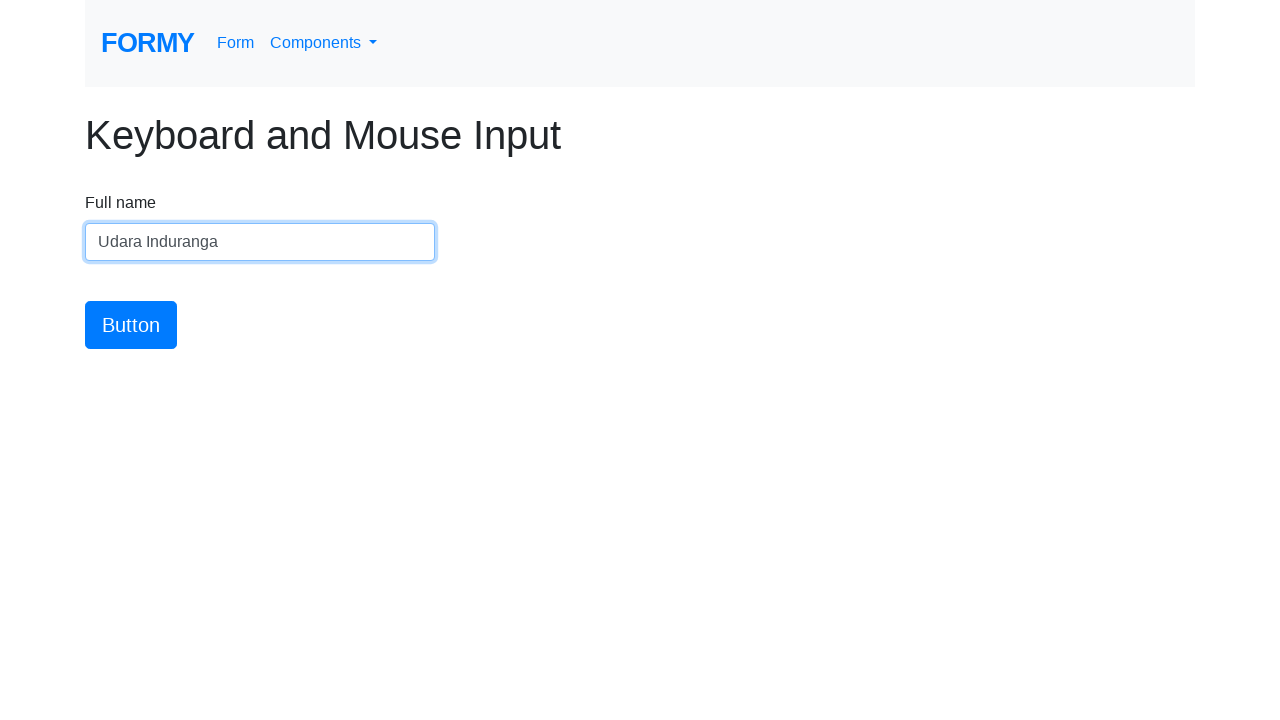

Clicked the button to submit the form at (131, 325) on #button
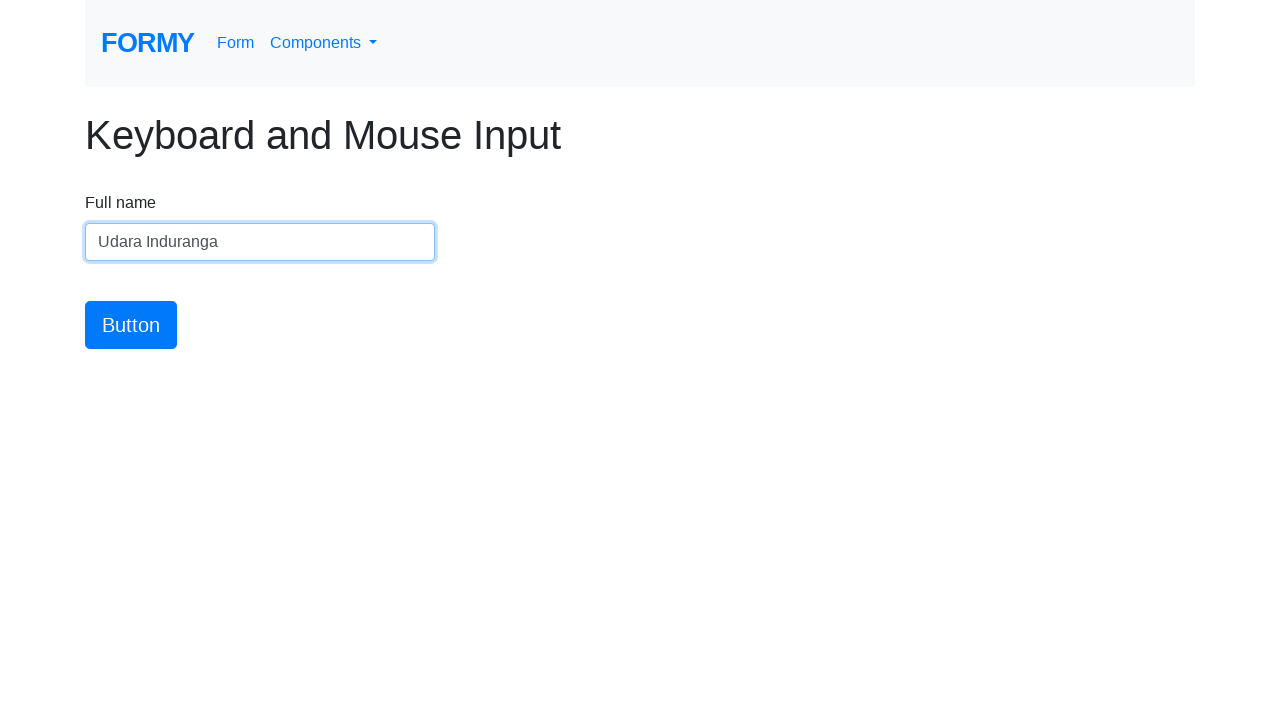

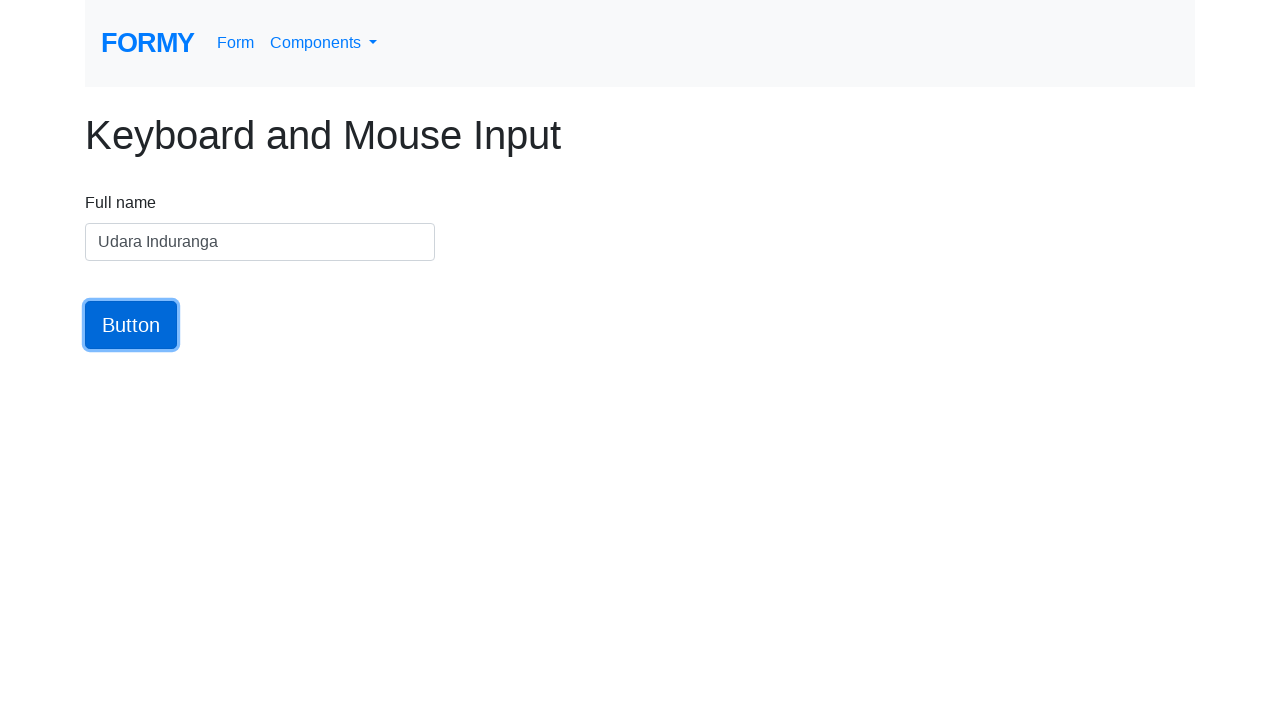